Tests context menu functionality by navigating to the context menu page, performing a right-click on a designated area, and handling the resulting alert dialog.

Starting URL: https://the-internet.herokuapp.com/

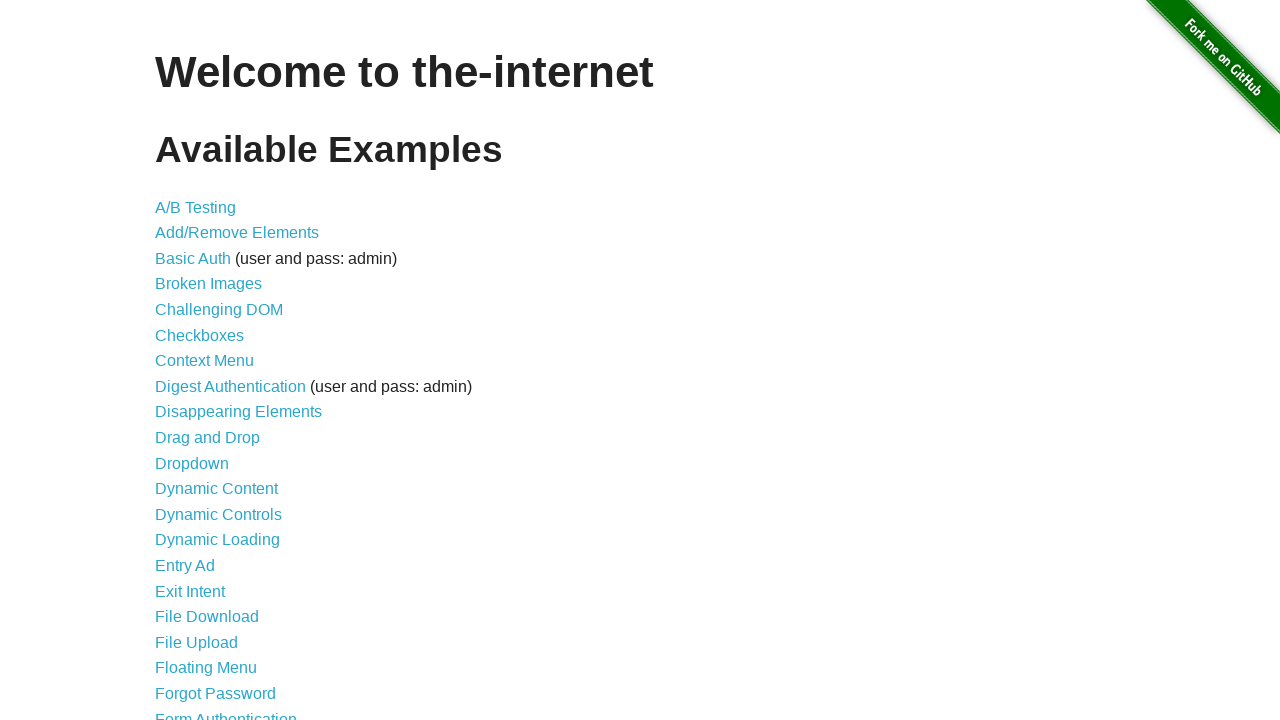

Clicked on context menu link to navigate to the context menu page at (204, 361) on a[href*='context_menu']
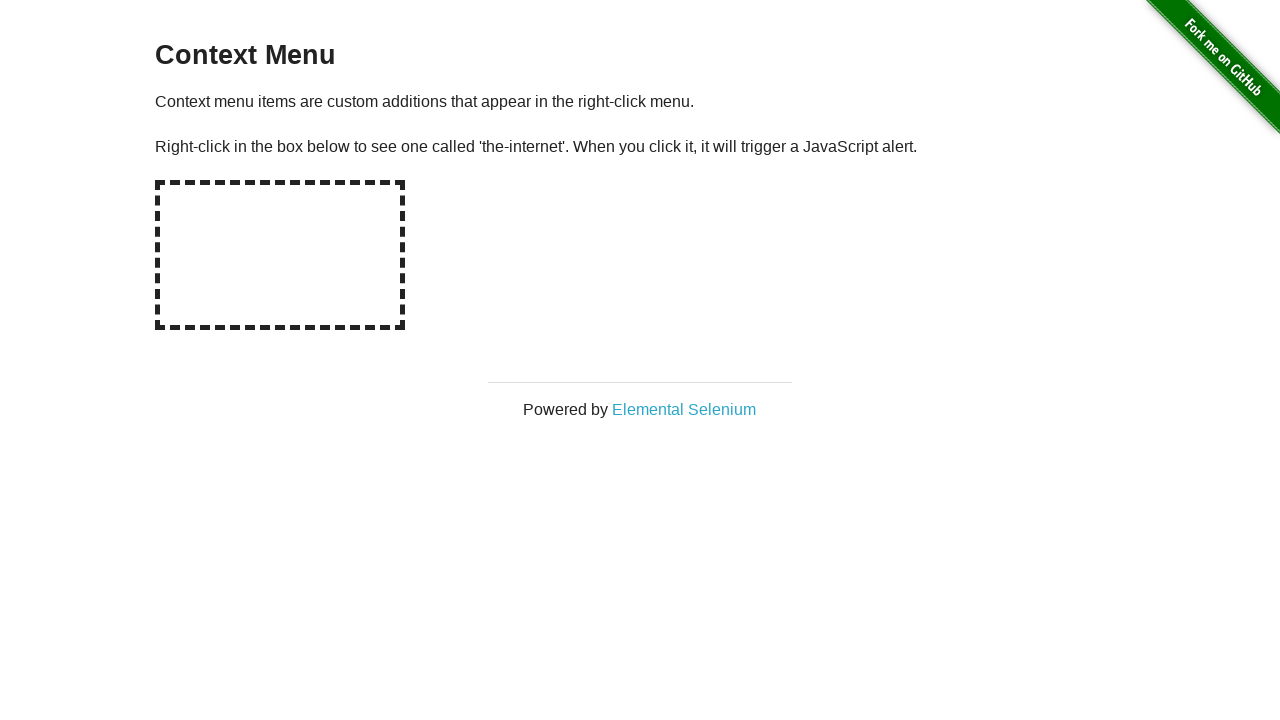

Set up dialog handler to accept alerts
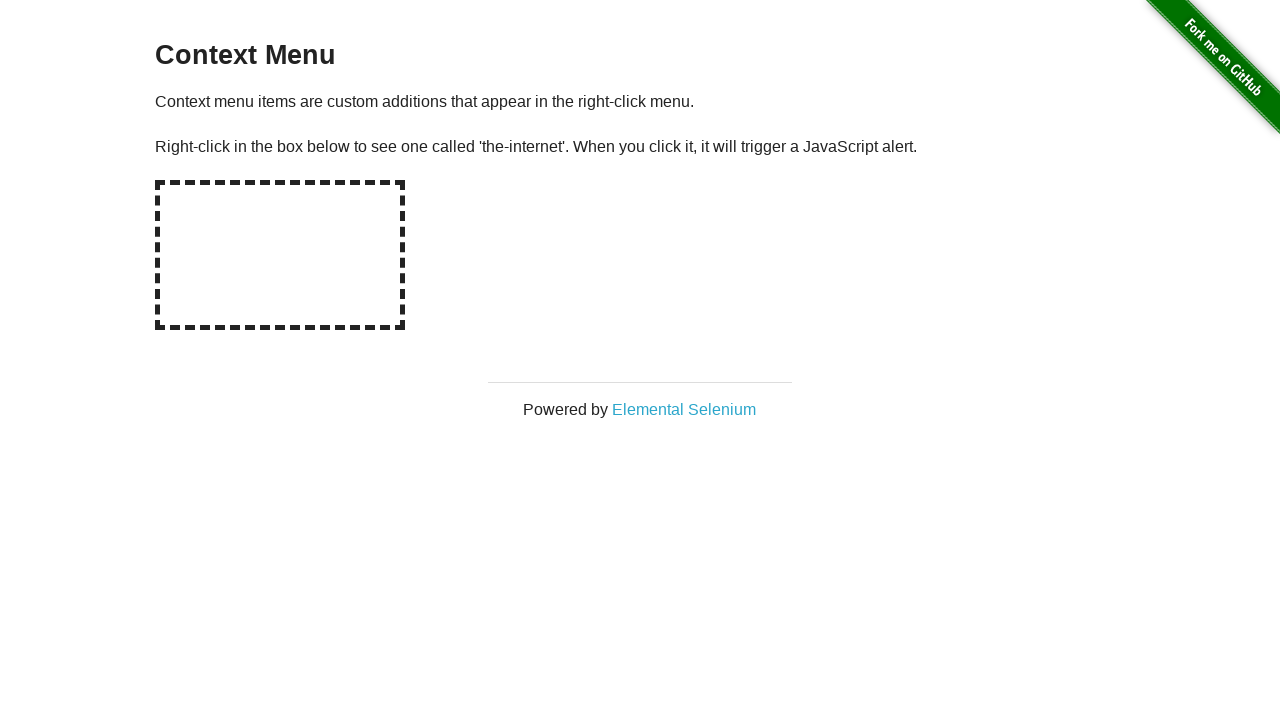

Right-clicked on hot-spot area to trigger context menu alert at (280, 255) on #hot-spot
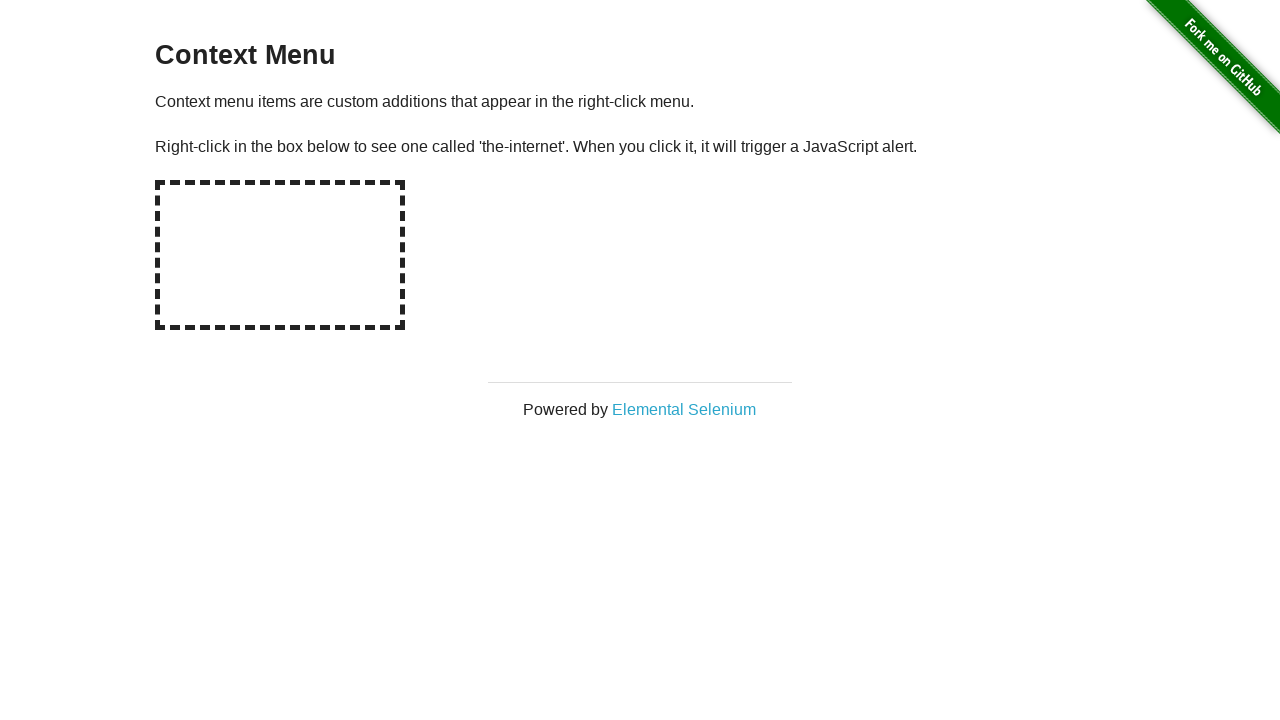

Waited for dialog to be processed
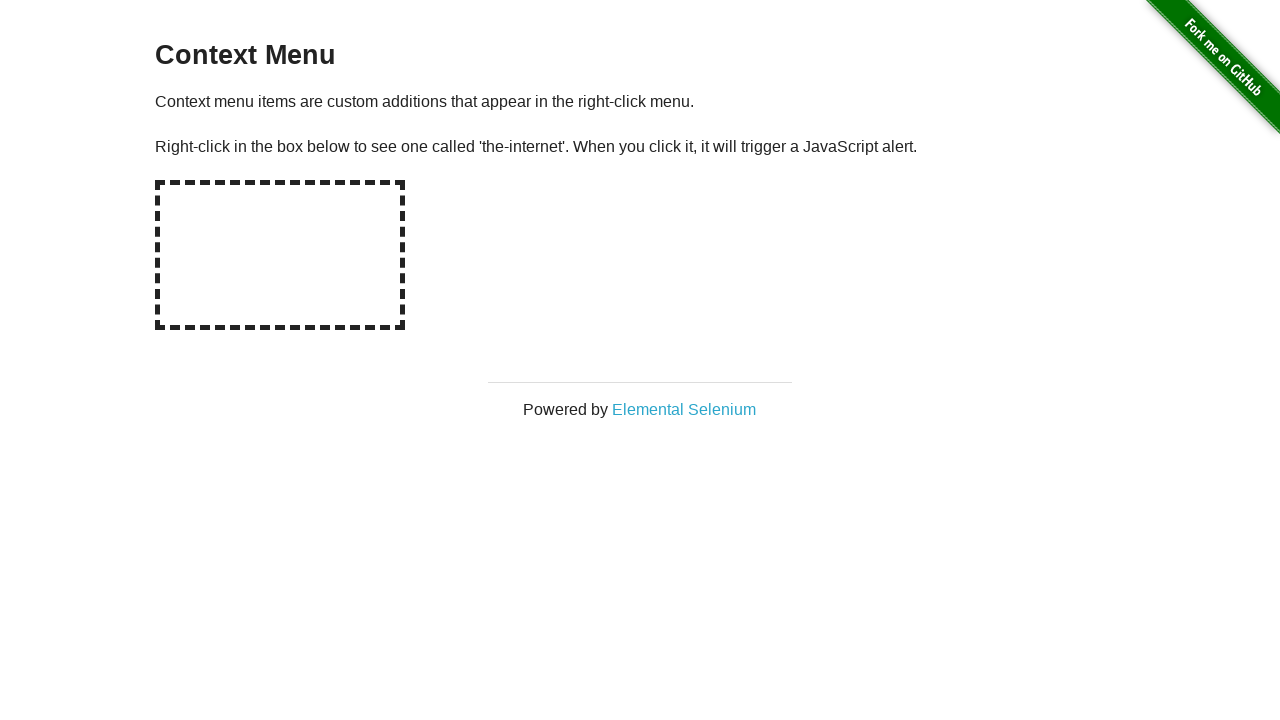

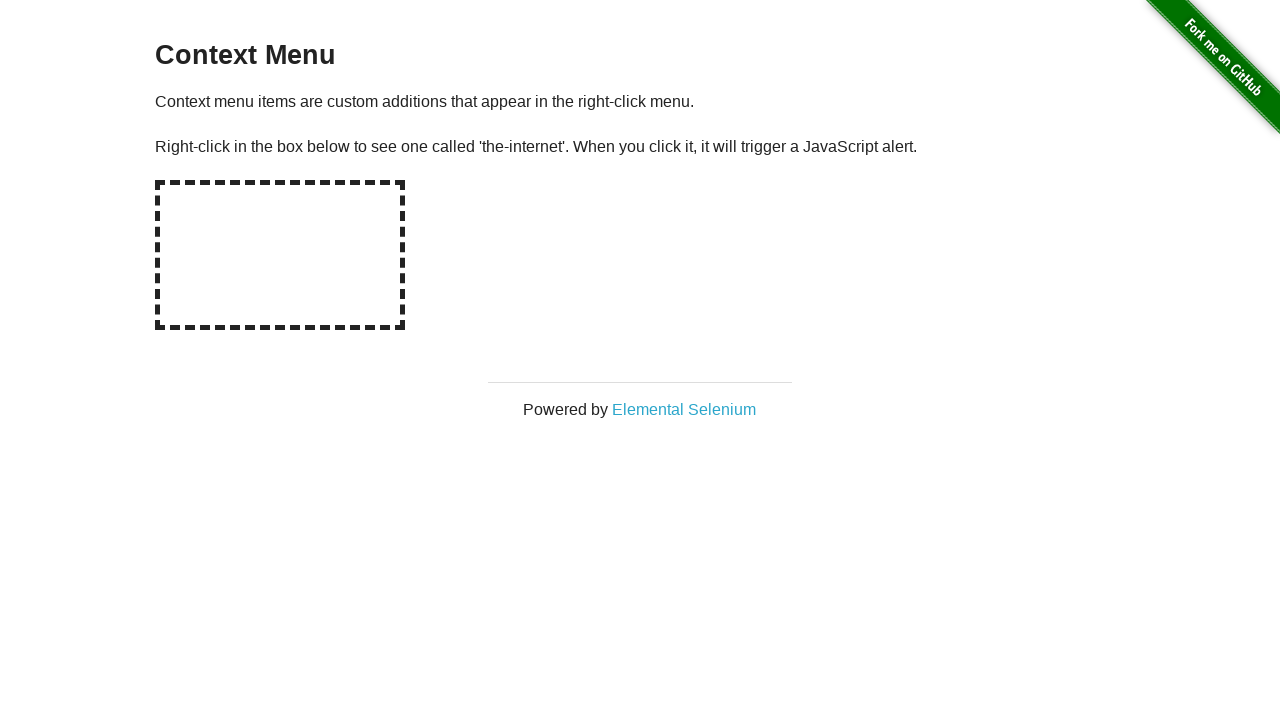